Tests calendar date picker functionality by selecting a specific date (June 15, 2027) and verifying the selected values

Starting URL: https://rahulshettyacademy.com/seleniumPractise/#/offers

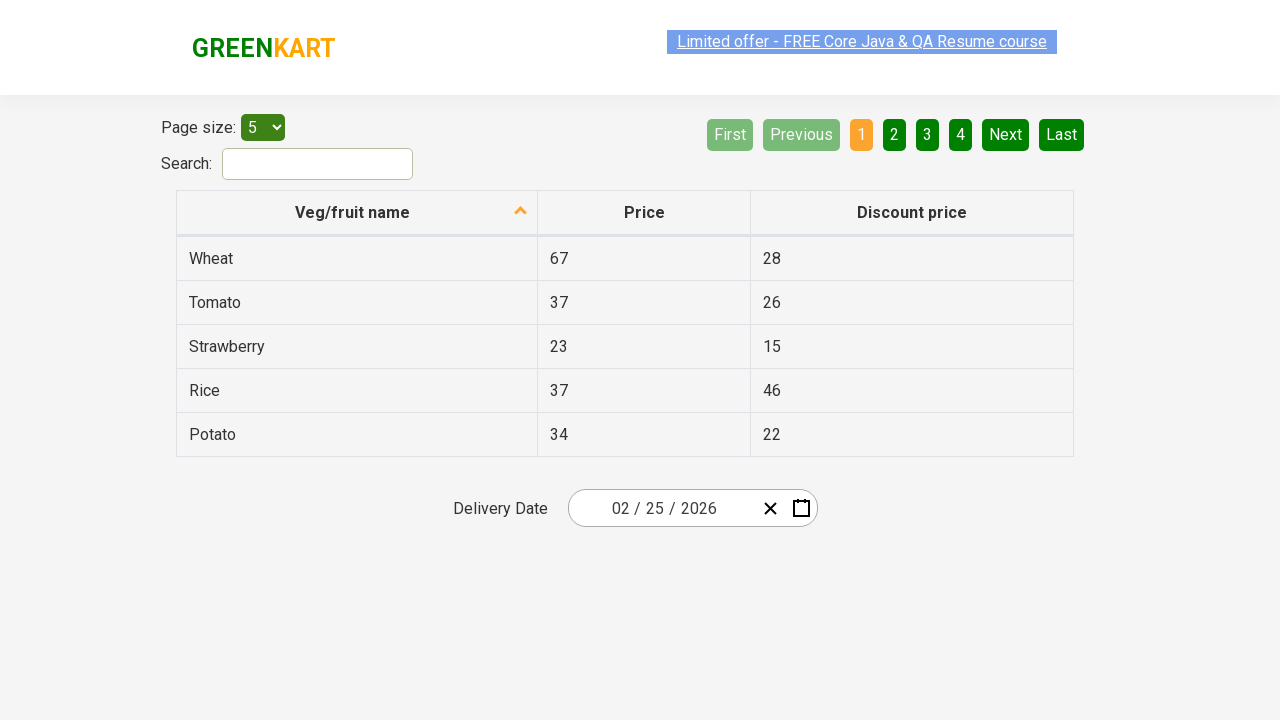

Clicked date picker input to open calendar at (662, 508) on .react-date-picker__inputGroup
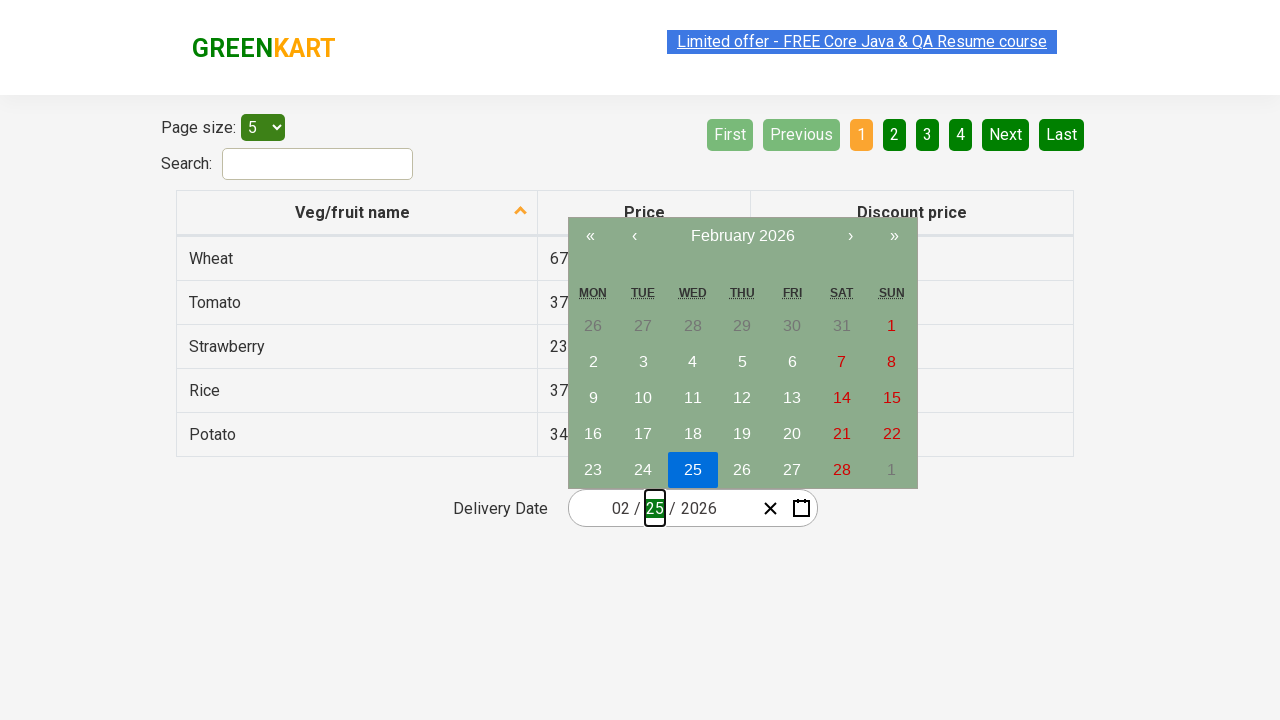

Clicked calendar navigation label (first click) at (742, 236) on .react-calendar__navigation__label
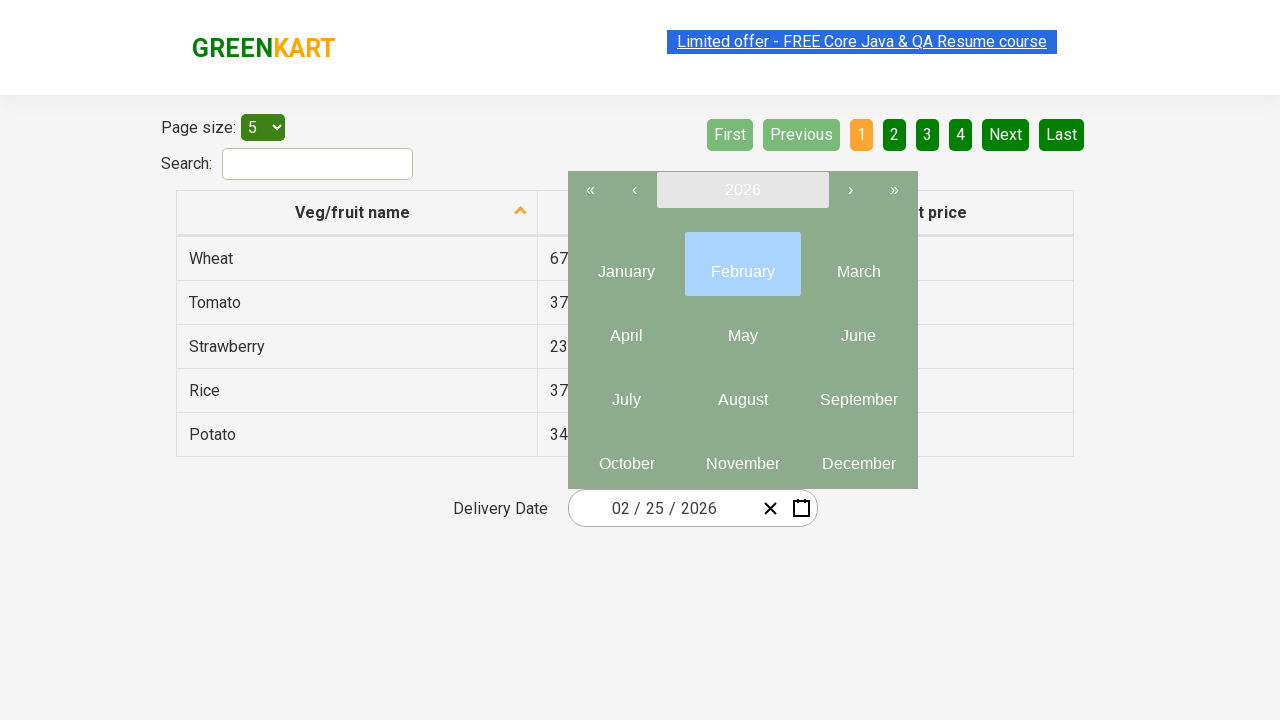

Clicked calendar navigation label (second click) to reach year view at (742, 190) on .react-calendar__navigation__label
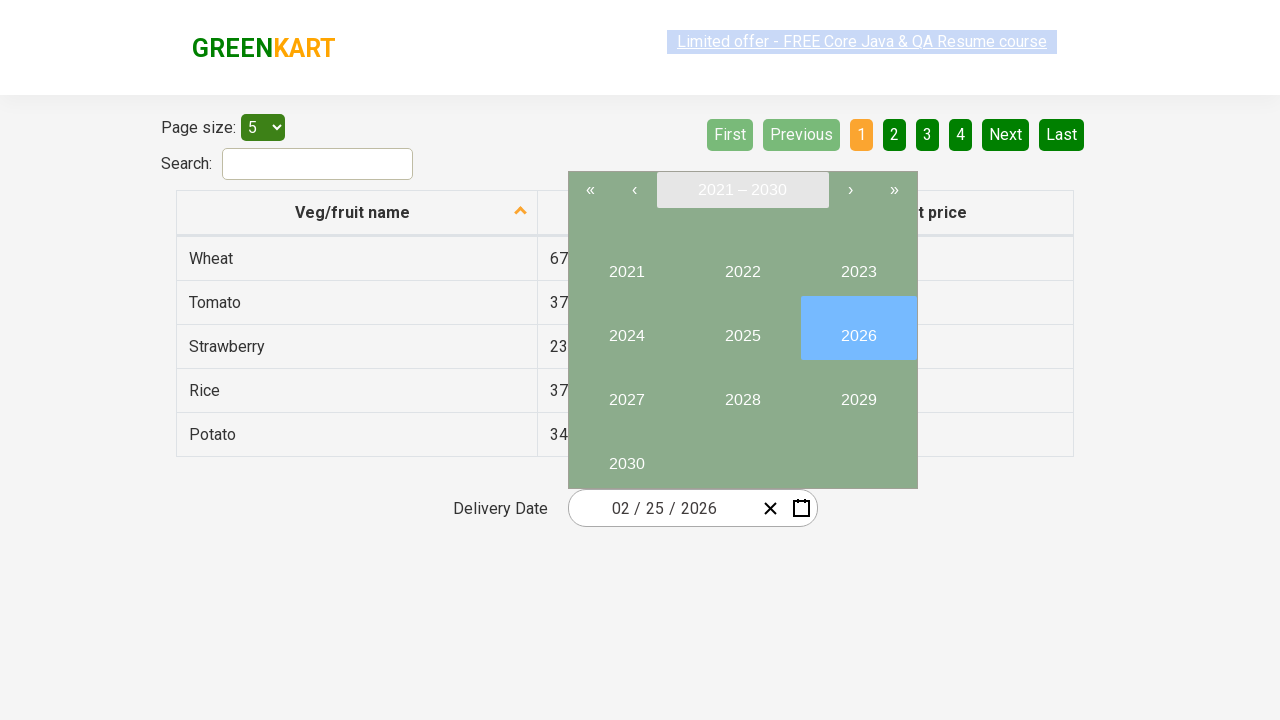

Selected year 2027 at (626, 392) on button:has-text('2027')
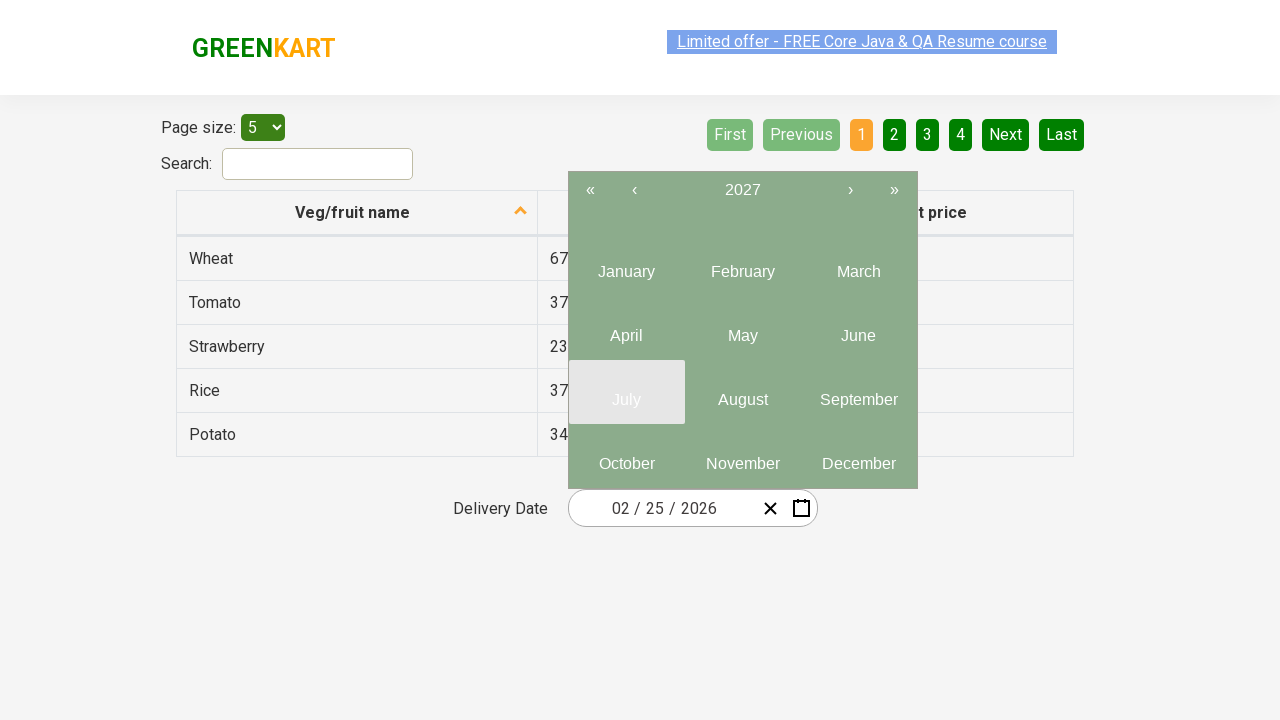

Selected June (6th month) from year view at (858, 328) on .react-calendar__year-view__months__month >> nth=5
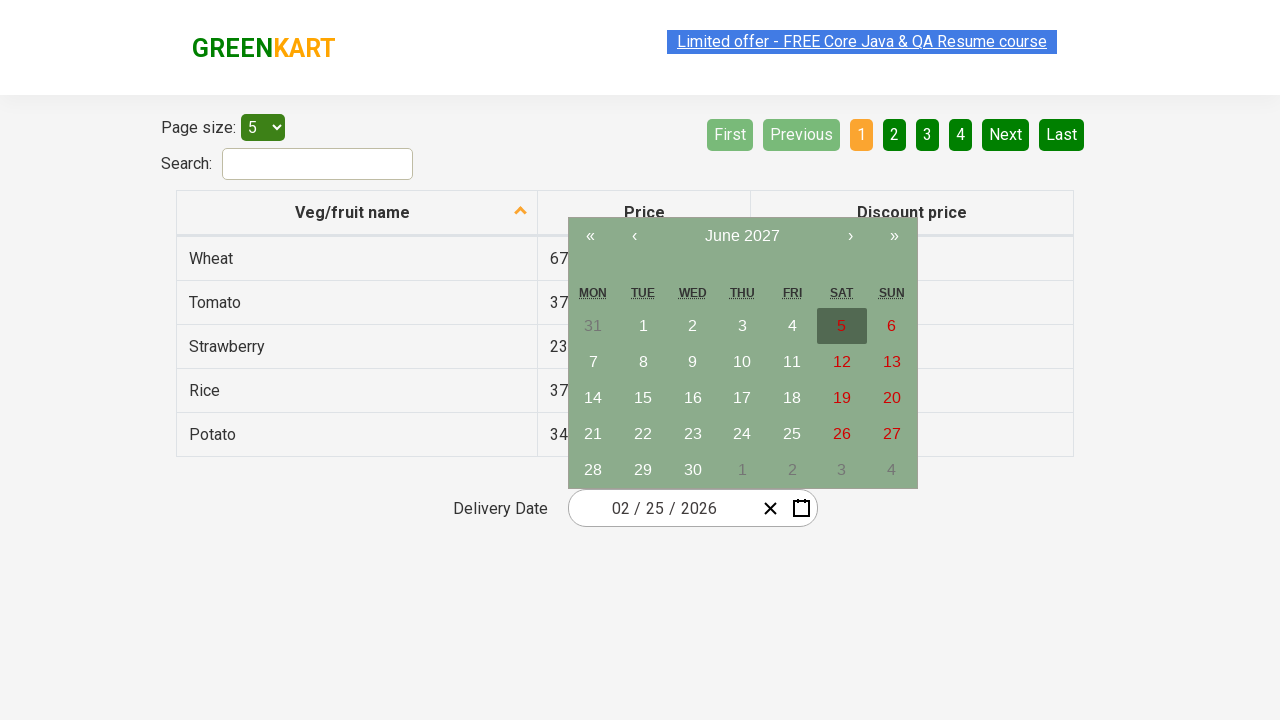

Selected day 15 from calendar at (643, 398) on abbr:has-text('15')
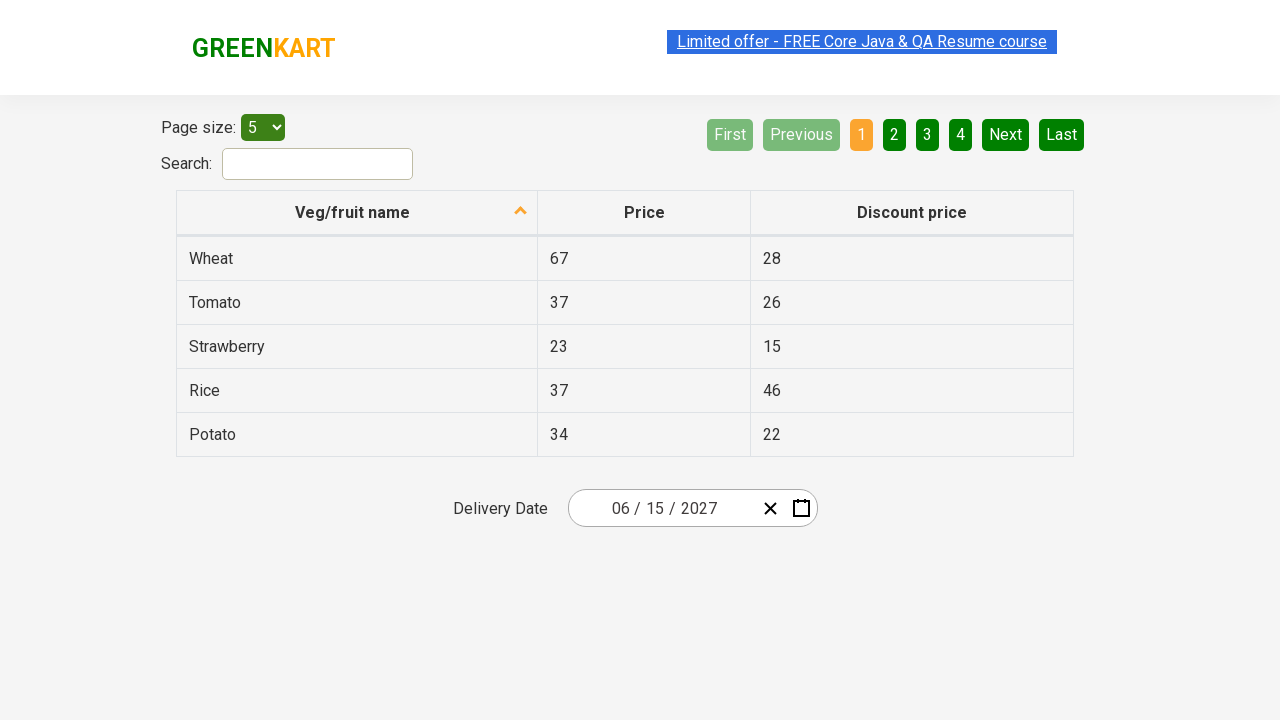

Located month input field
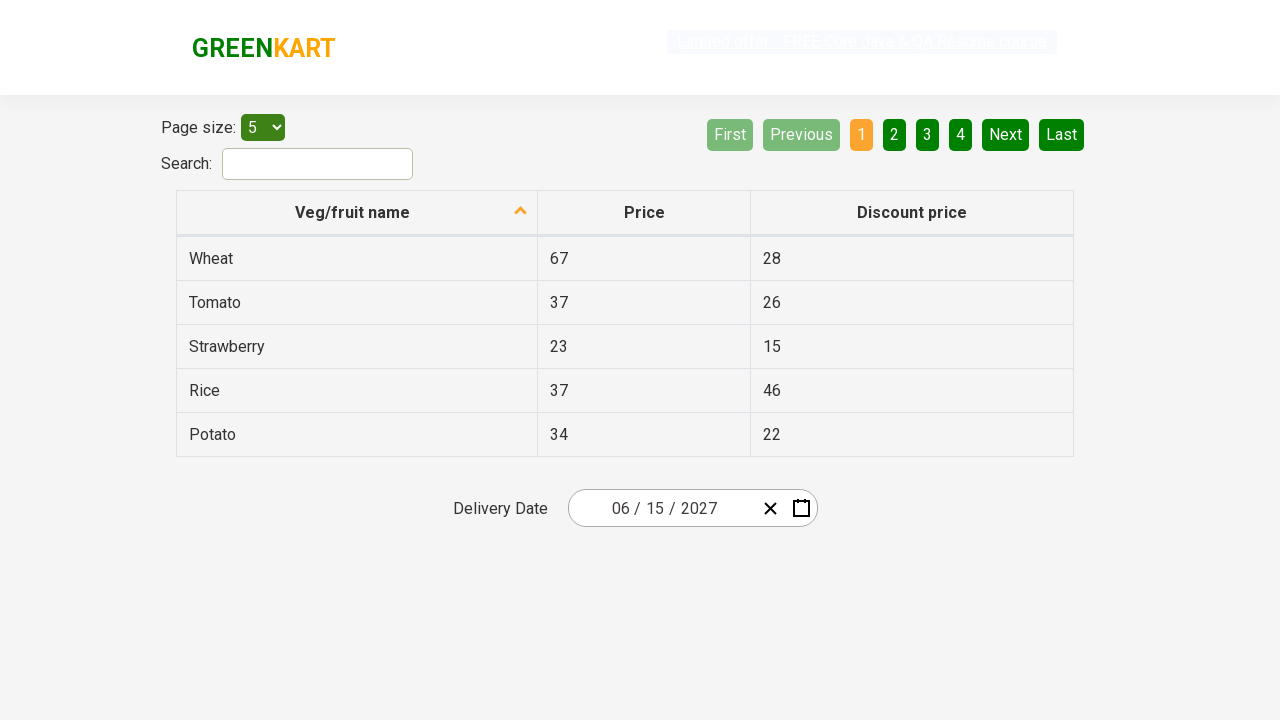

Located day input field
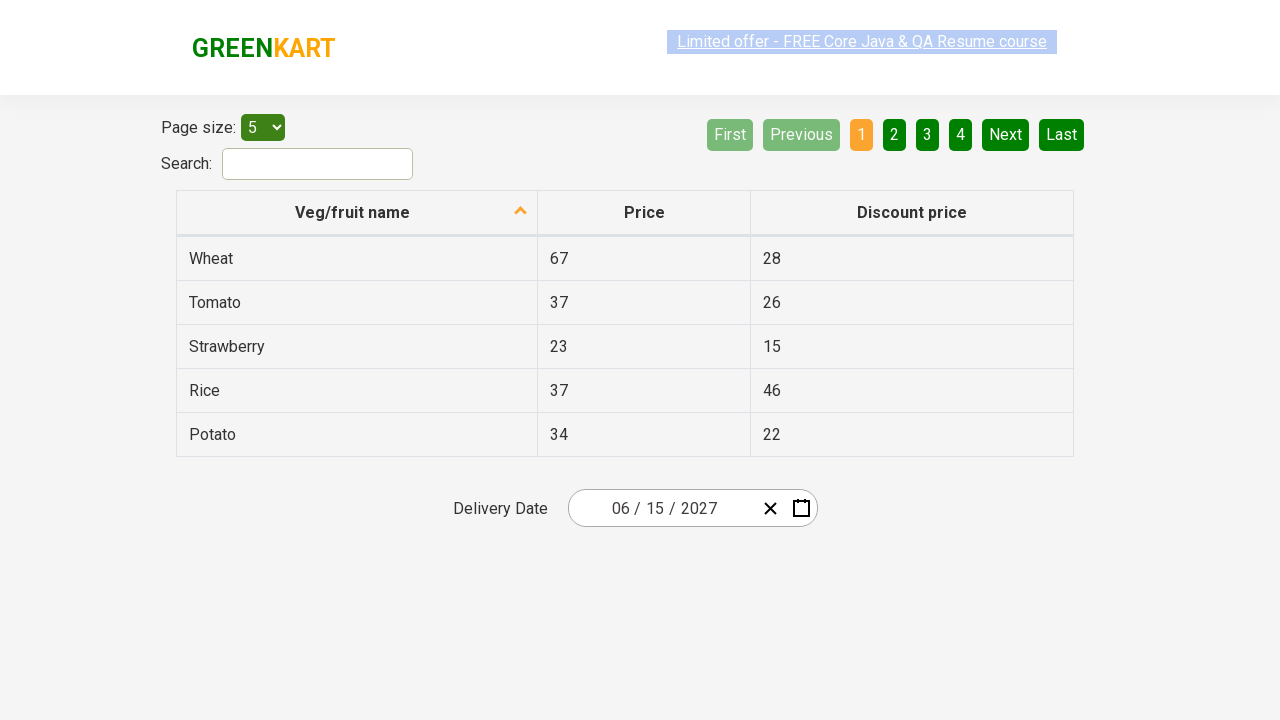

Located year input field
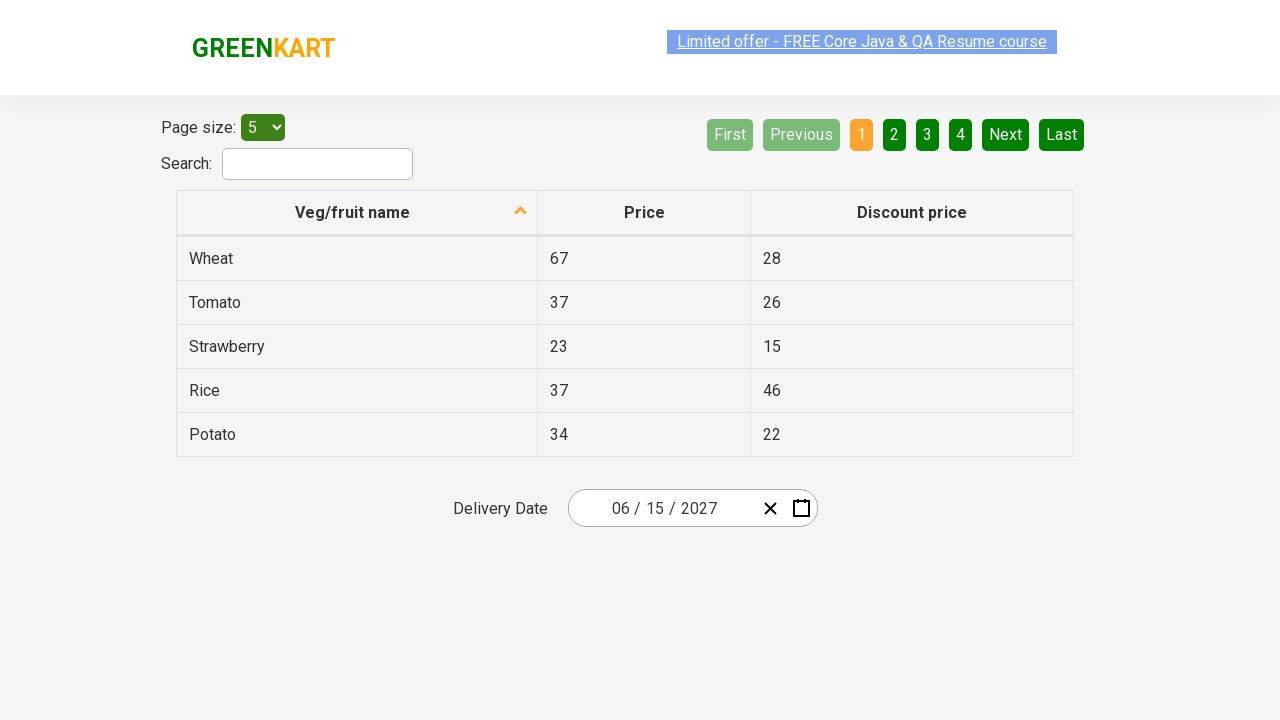

Verified month value is 6 (June)
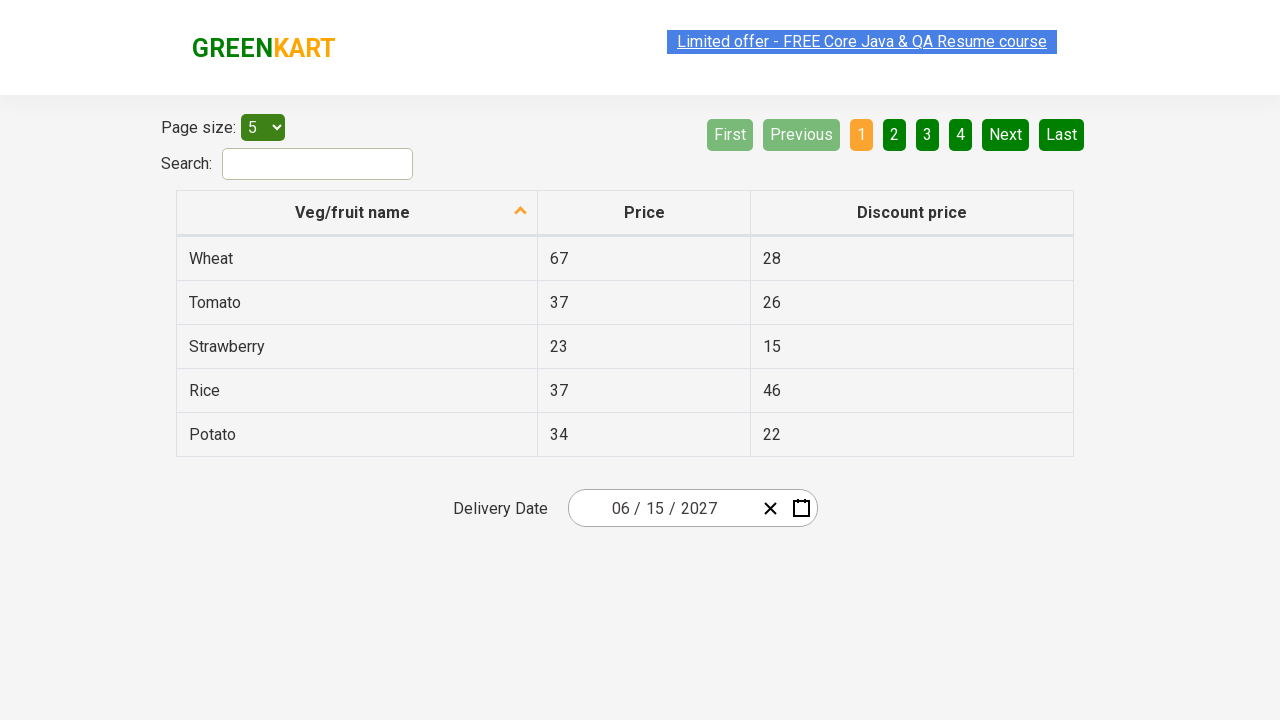

Verified day value is 15
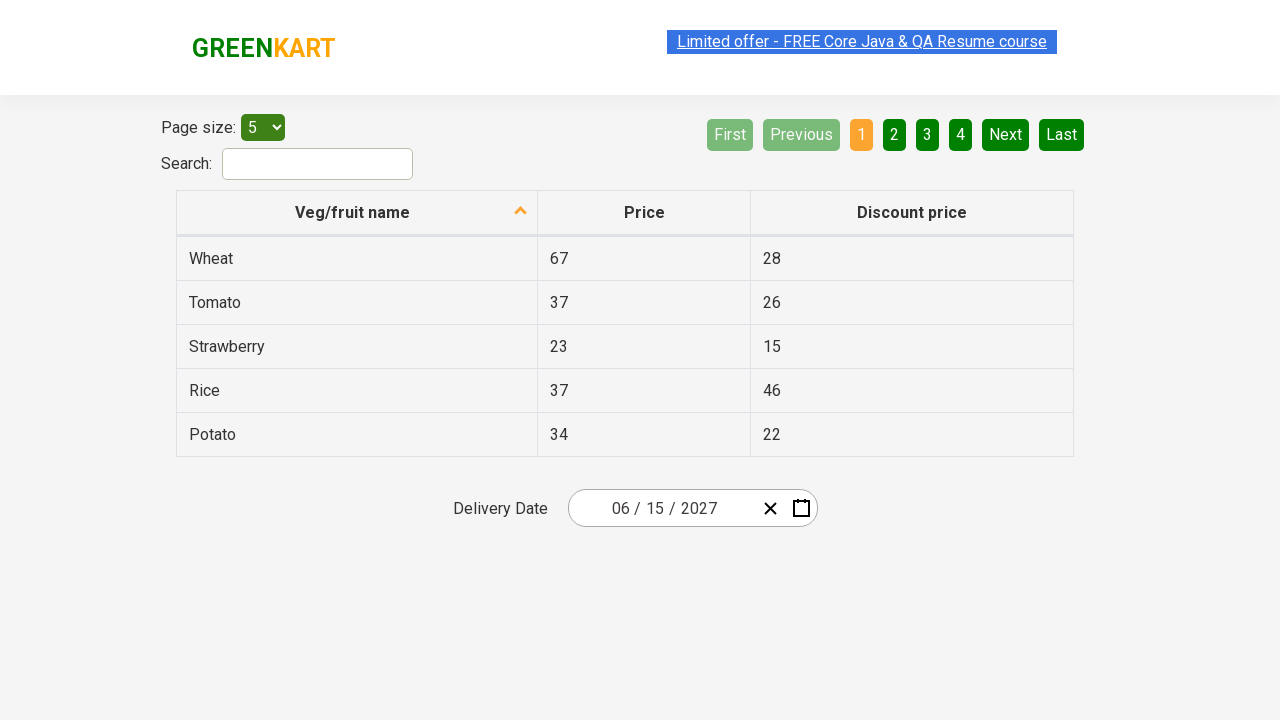

Verified year value is 2027
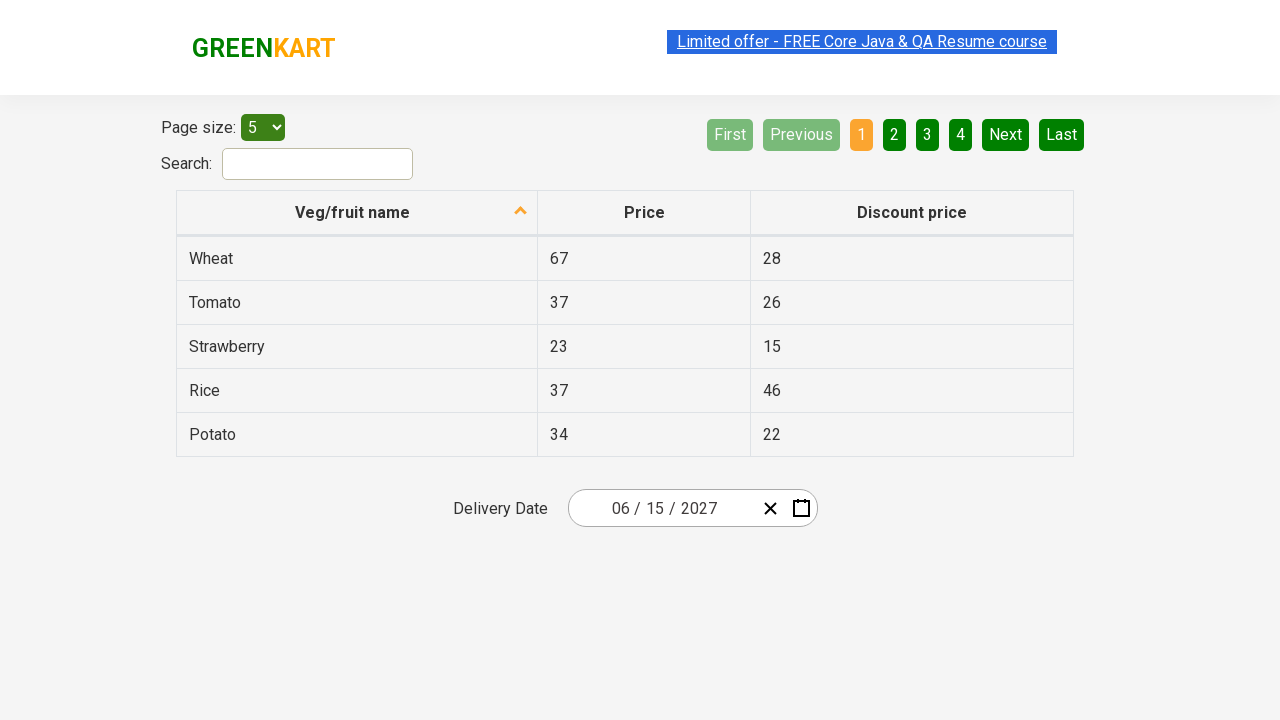

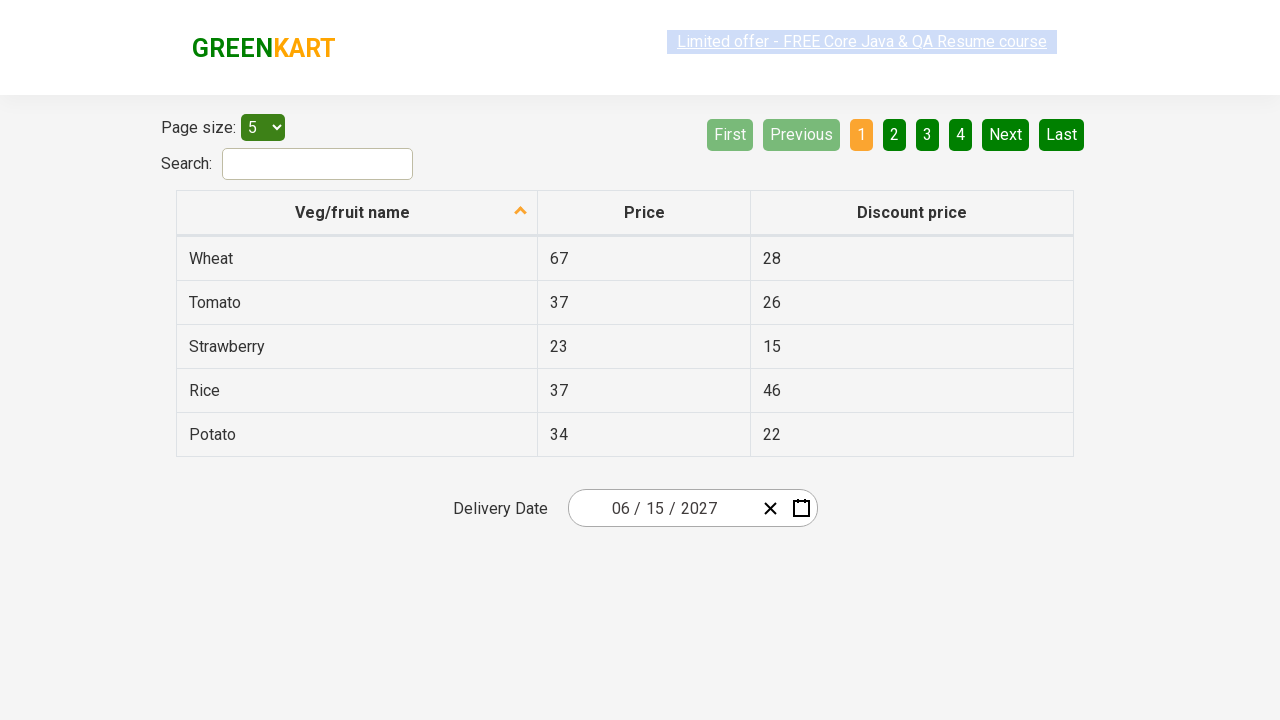